Tests multi-window handling by clicking social media links (Facebook, LinkedIn, Twitter/X, YouTube) that open in new windows, then iterates through windows to find one with a specific title ("X"), closes it, and switches back to the parent window.

Starting URL: https://opensource-demo.orangehrmlive.com/web/index.php/auth/login

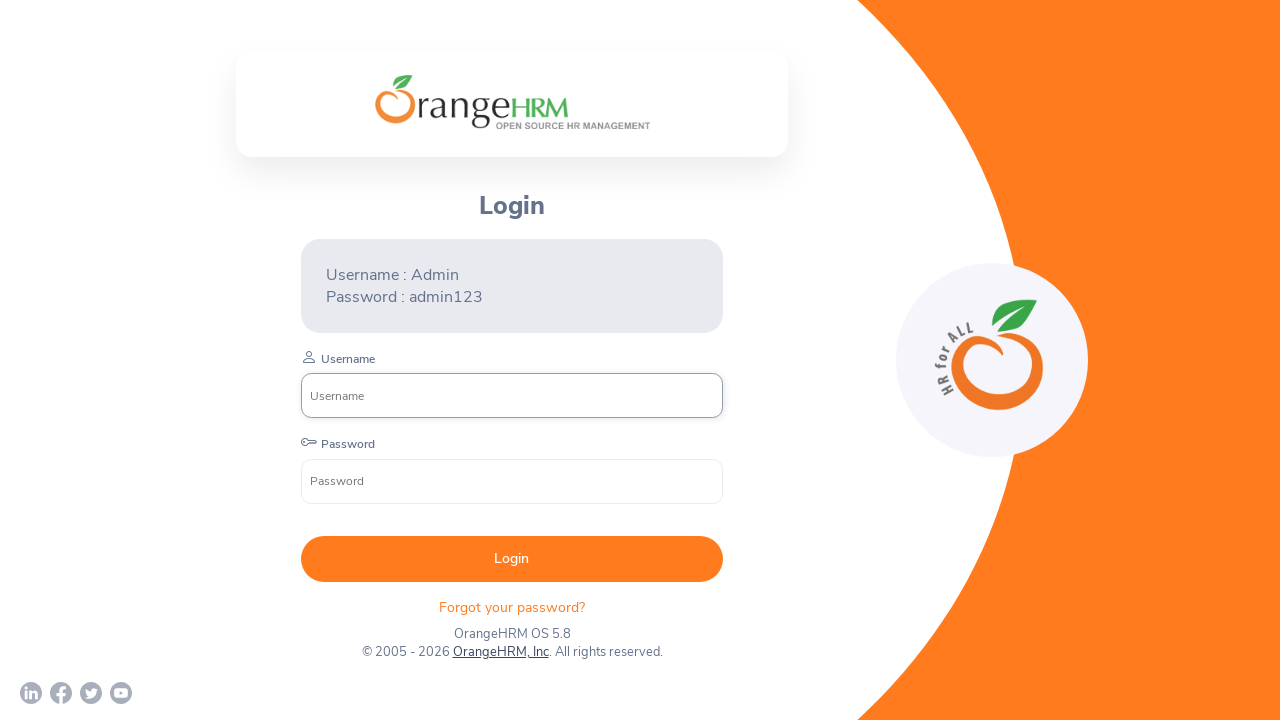

Waited for page to load (networkidle state)
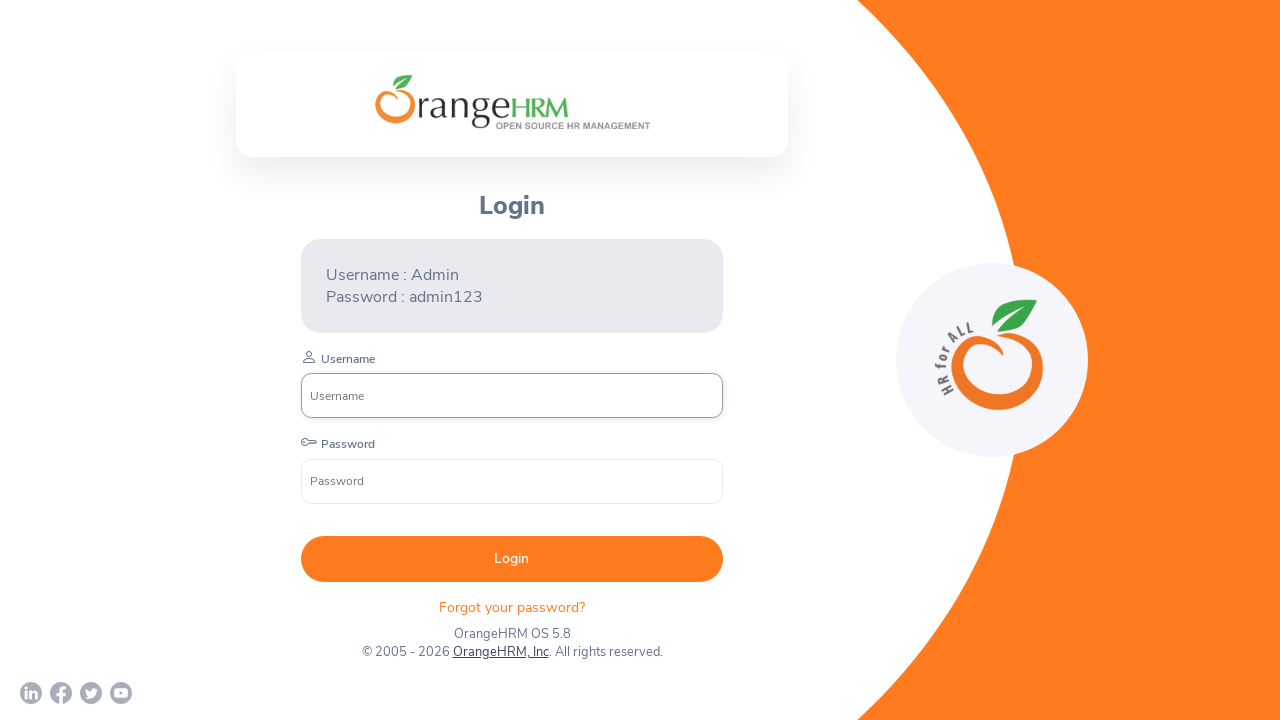

Stored reference to parent page
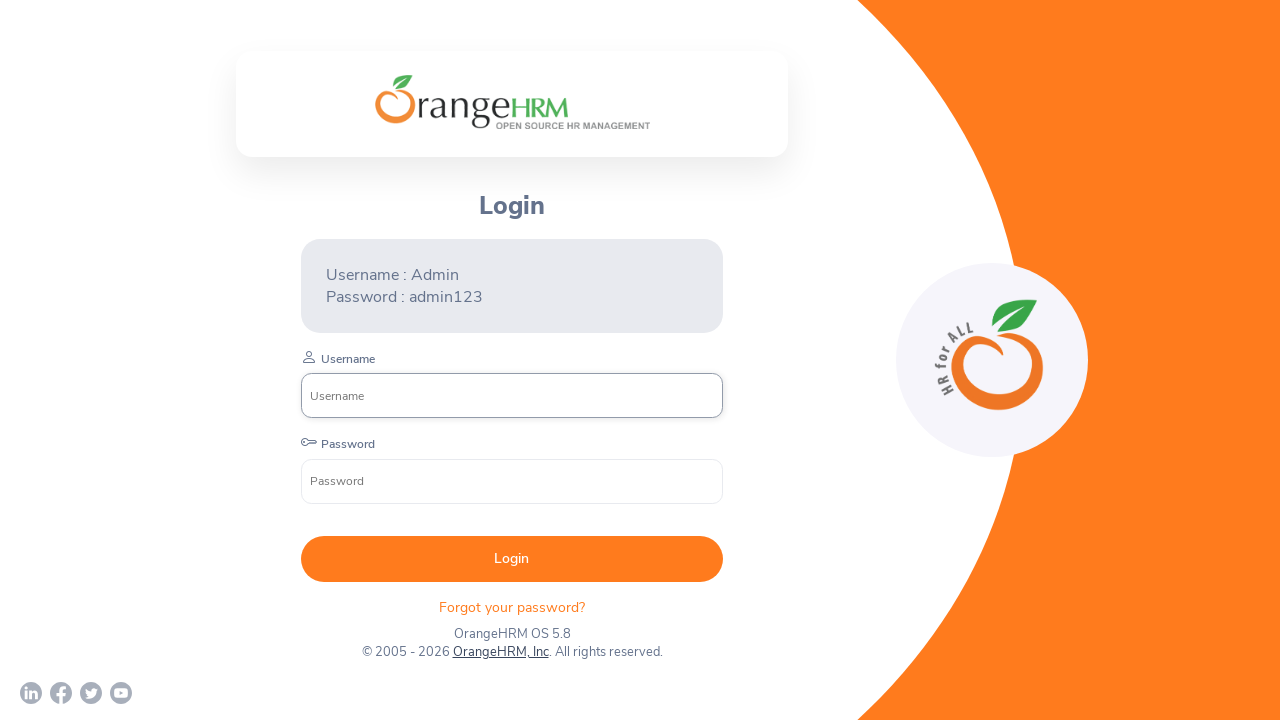

Clicked Facebook social media link, new window opened at (61, 693) on xpath=//div/a[contains(@href,'facebook')]
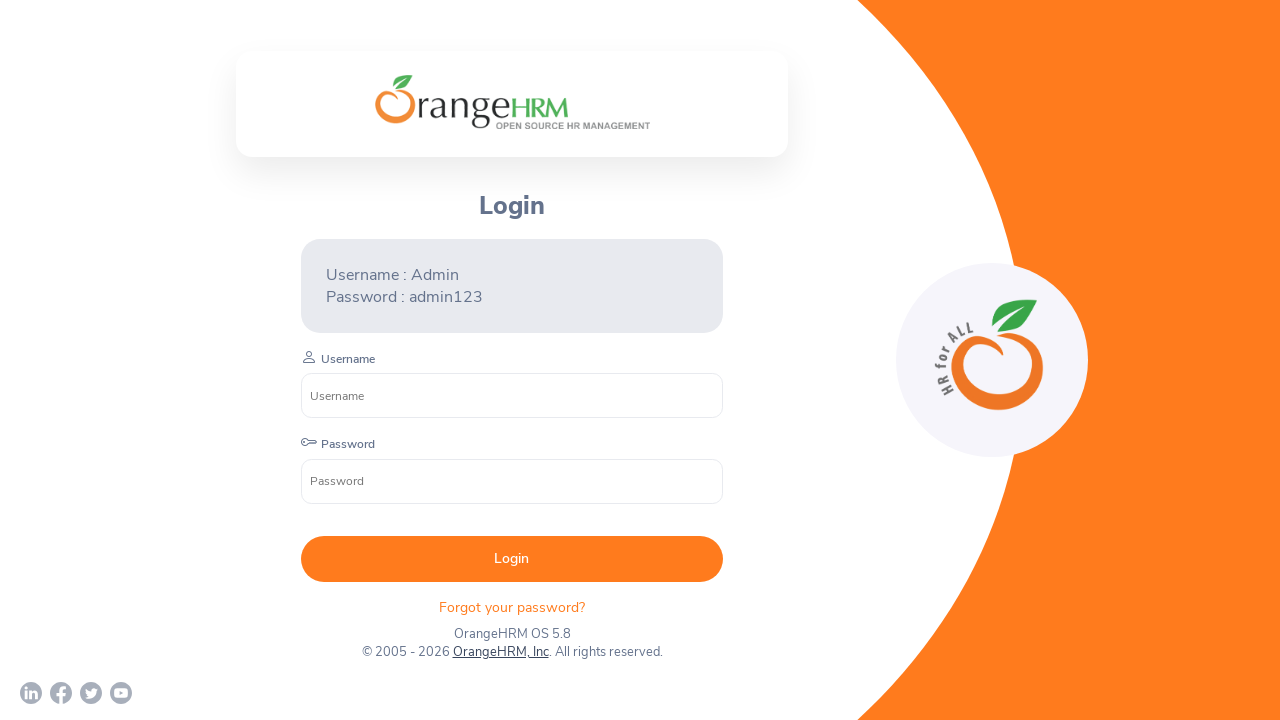

Clicked LinkedIn social media link, new window opened at (31, 693) on xpath=//div/a[contains(@href,'linkedin')]
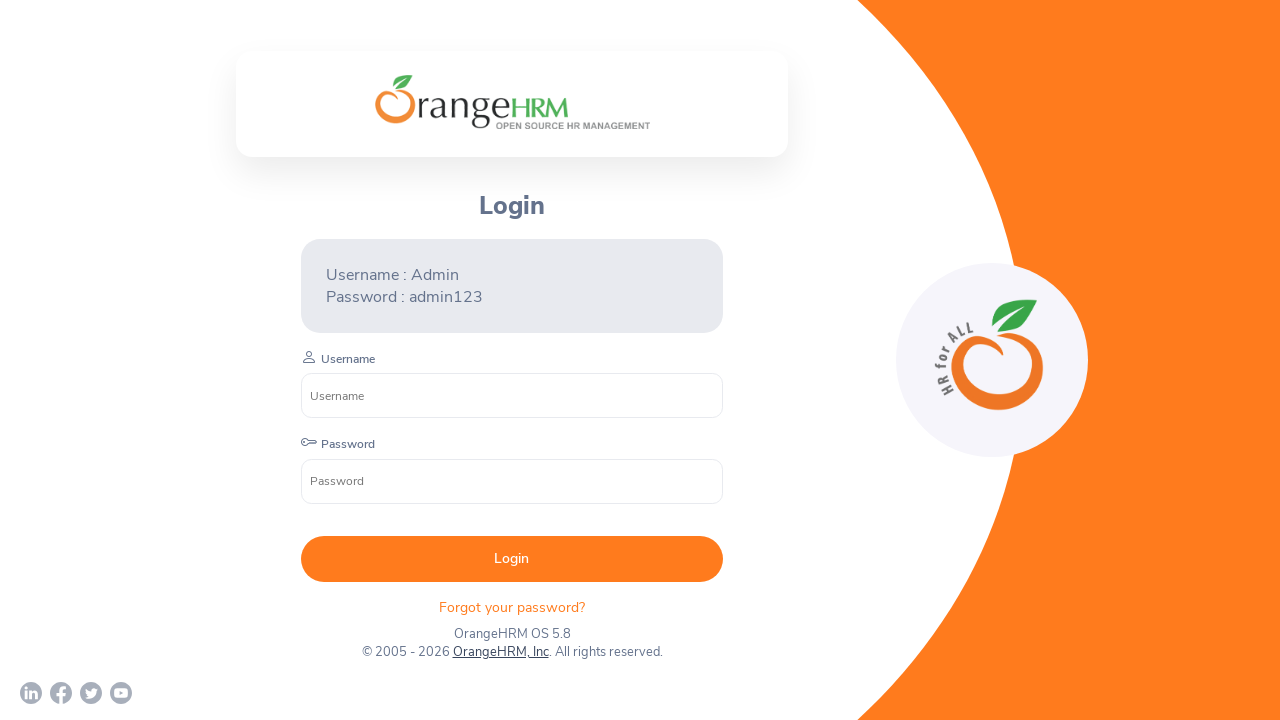

Clicked Twitter/X social media link, new window opened at (91, 693) on xpath=//div/a[contains(@href,'twitter')]
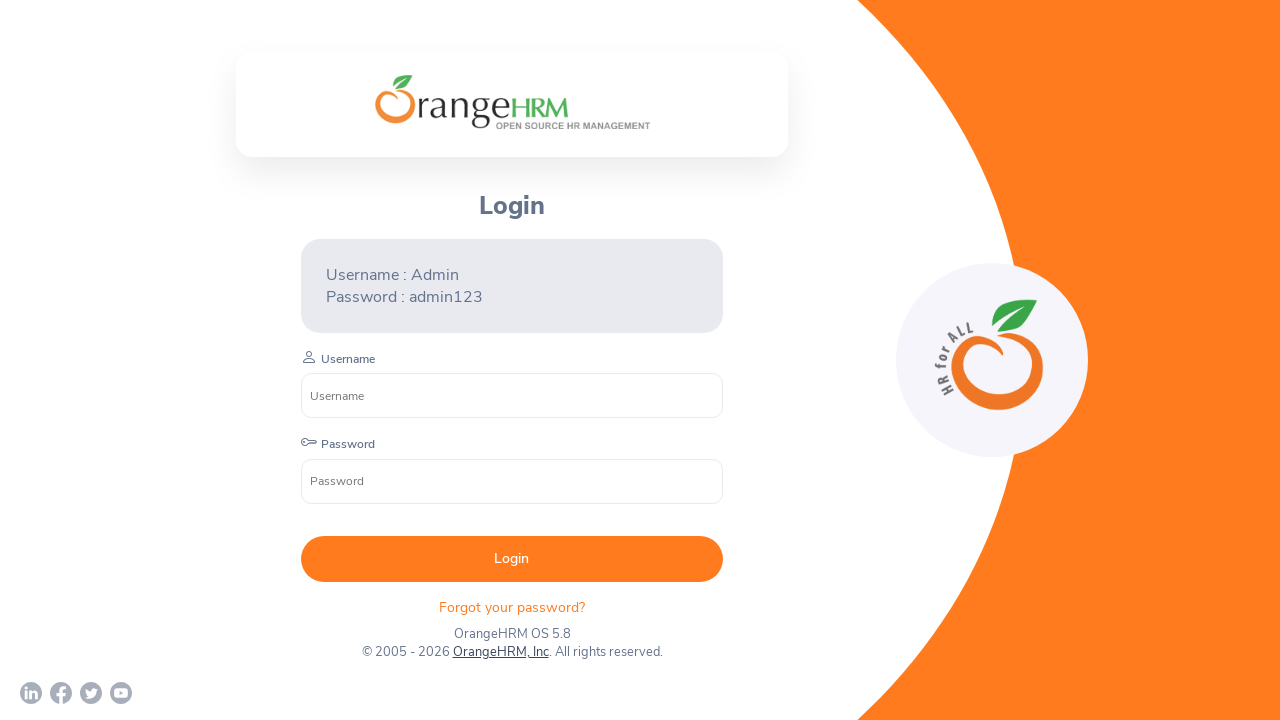

Clicked YouTube social media link, new window opened at (121, 693) on xpath=//div/a[contains(@href,'youtube')]
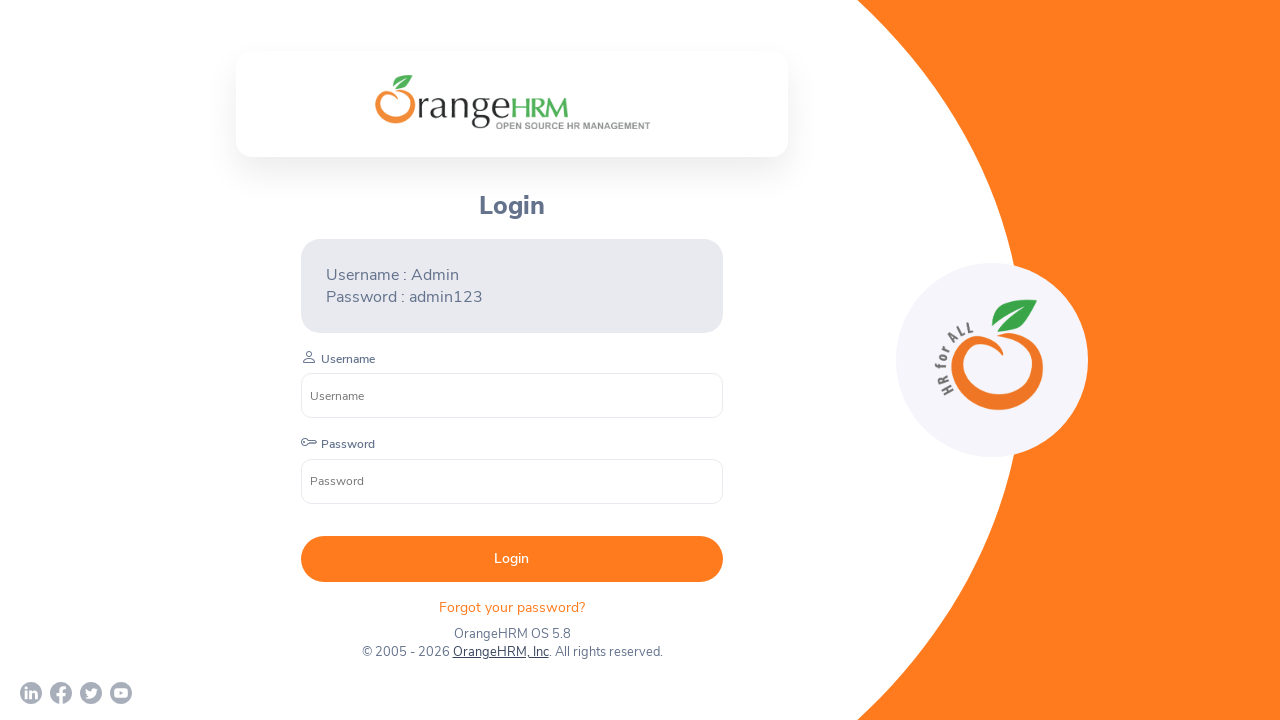

Set expected title to search for: 'X'
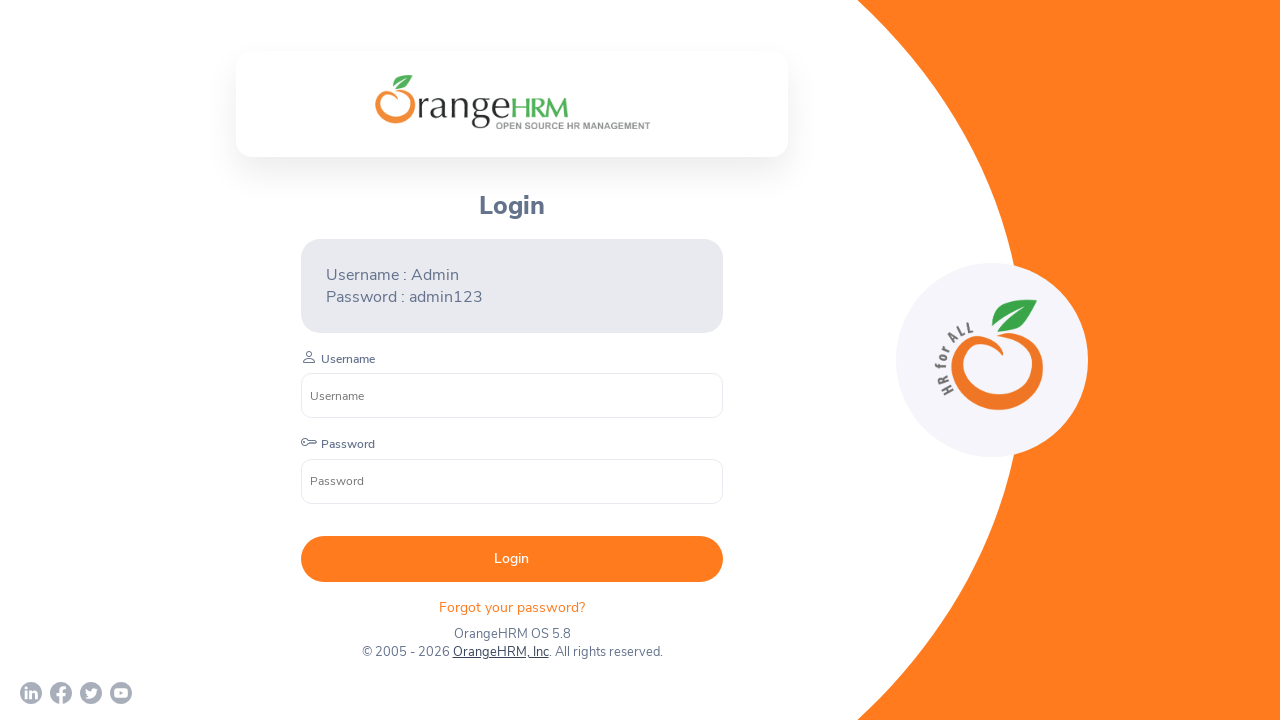

Waited for page to load (domcontentloaded state)
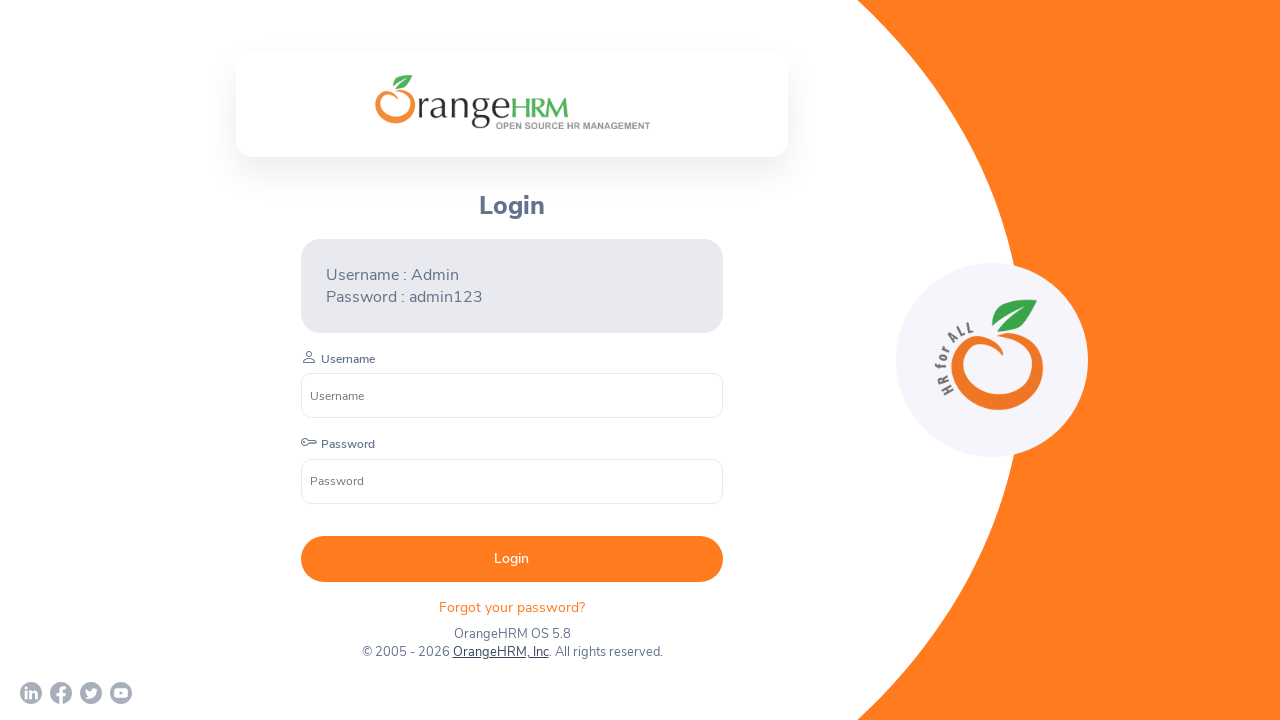

Retrieved page title: 'OrangeHRM'
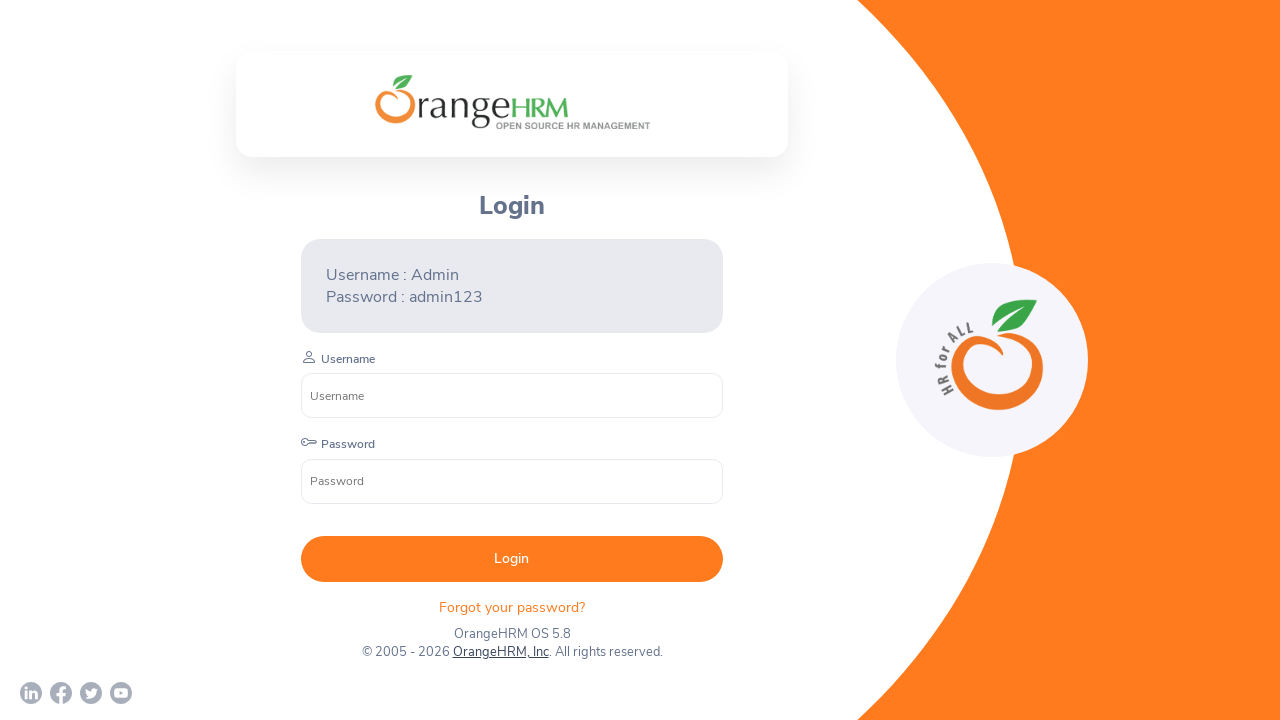

Waited for page to load (domcontentloaded state)
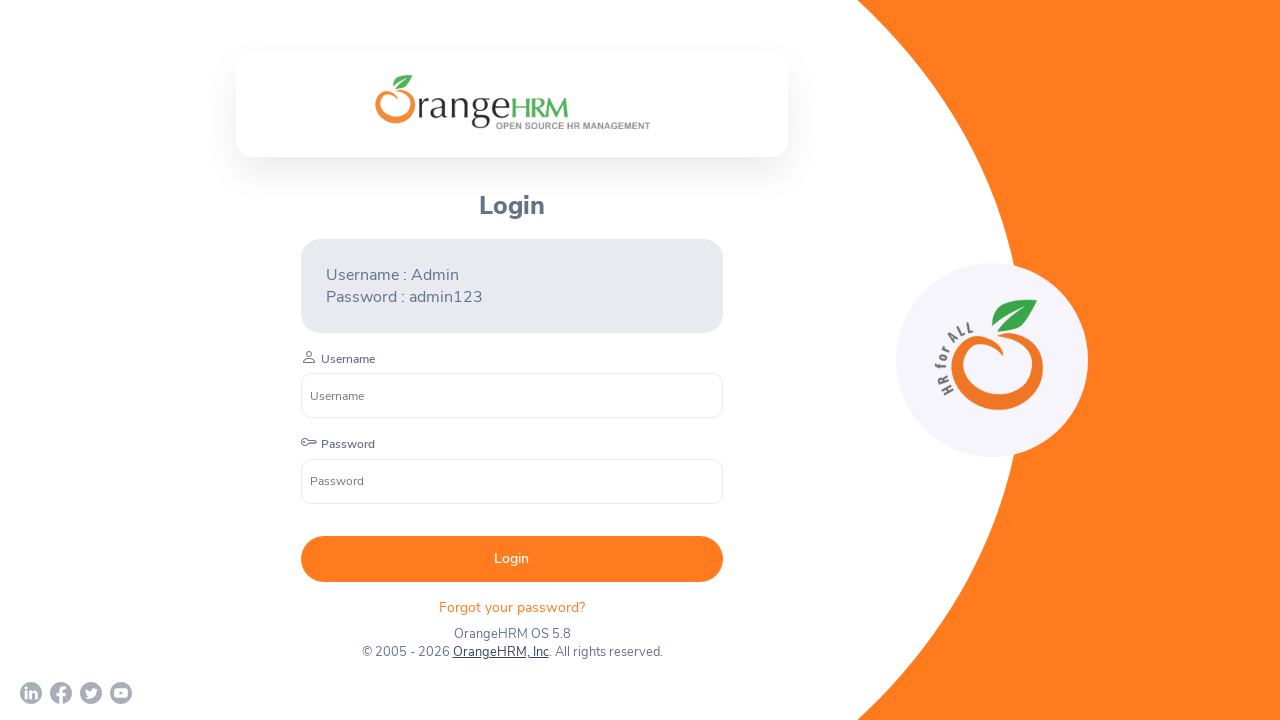

Retrieved page title: ''
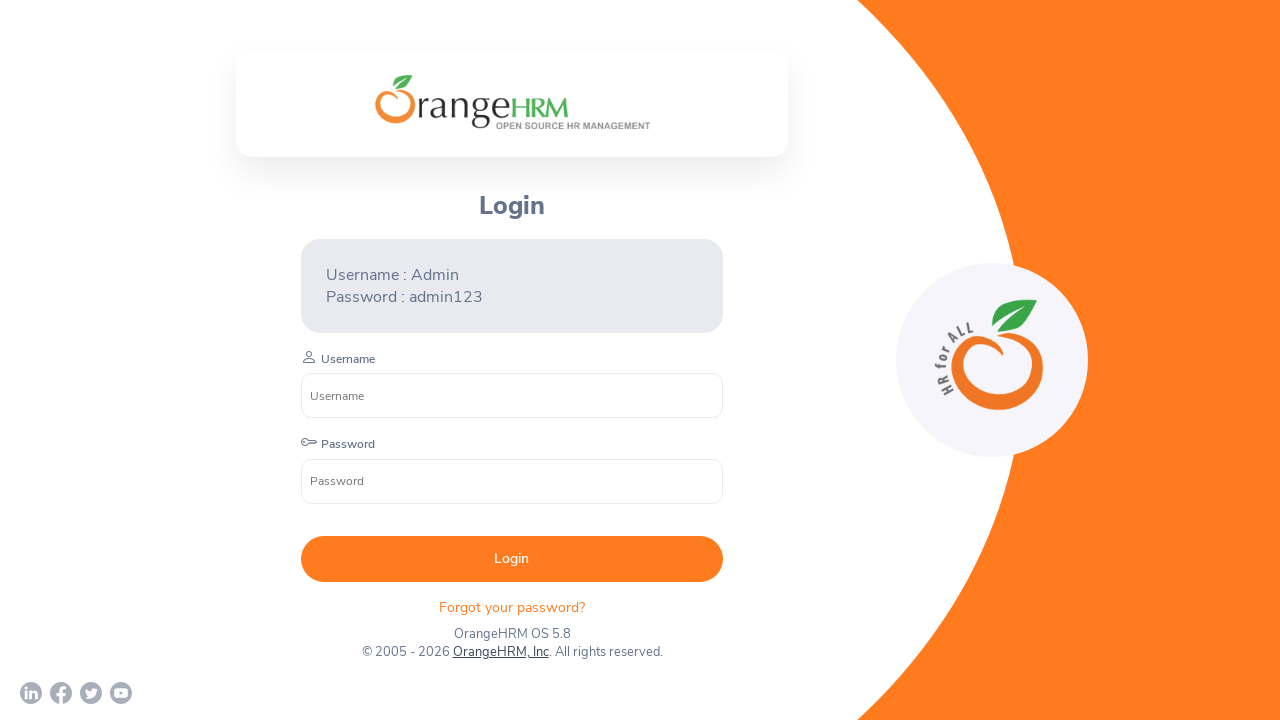

Waited for page to load (domcontentloaded state)
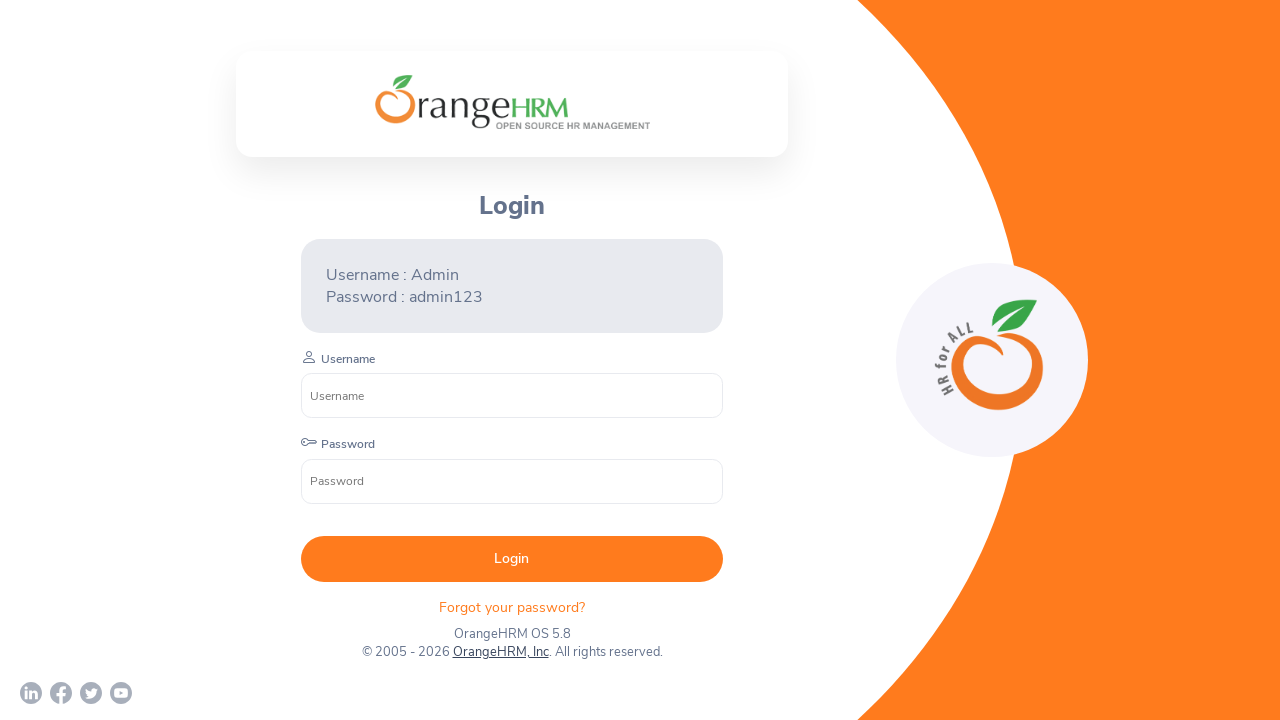

Retrieved page title: ''
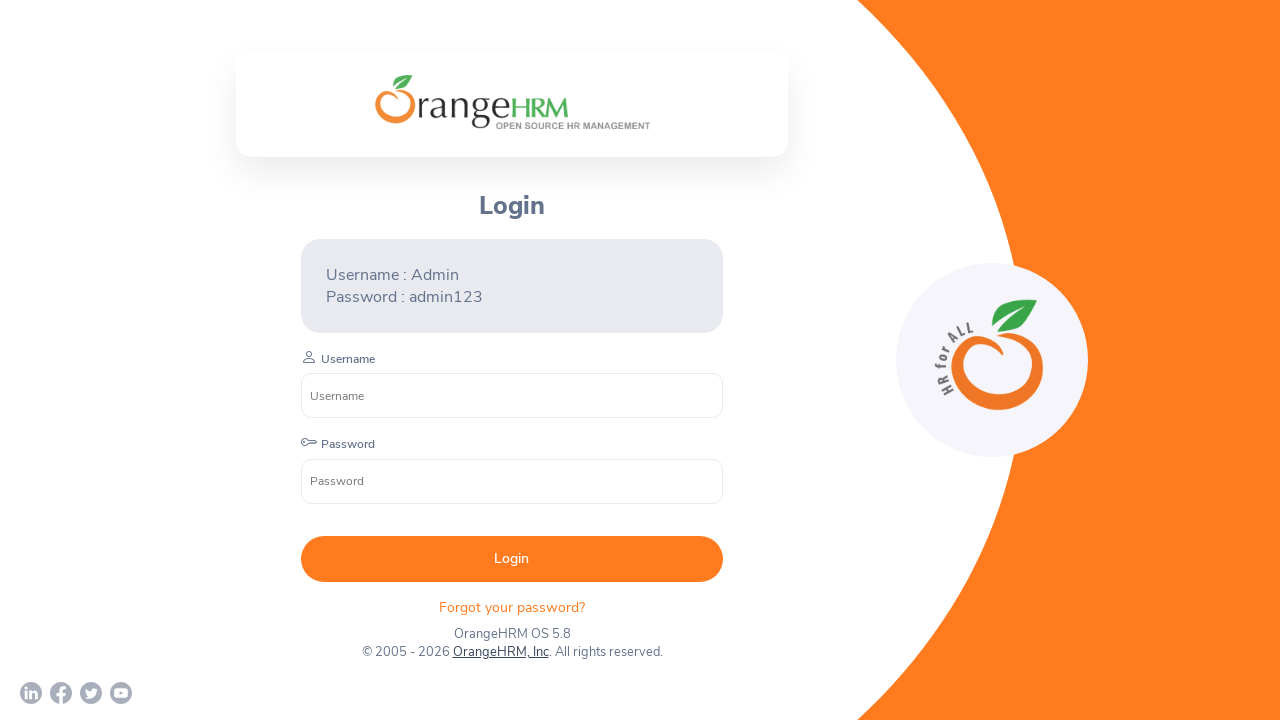

Waited for page to load (domcontentloaded state)
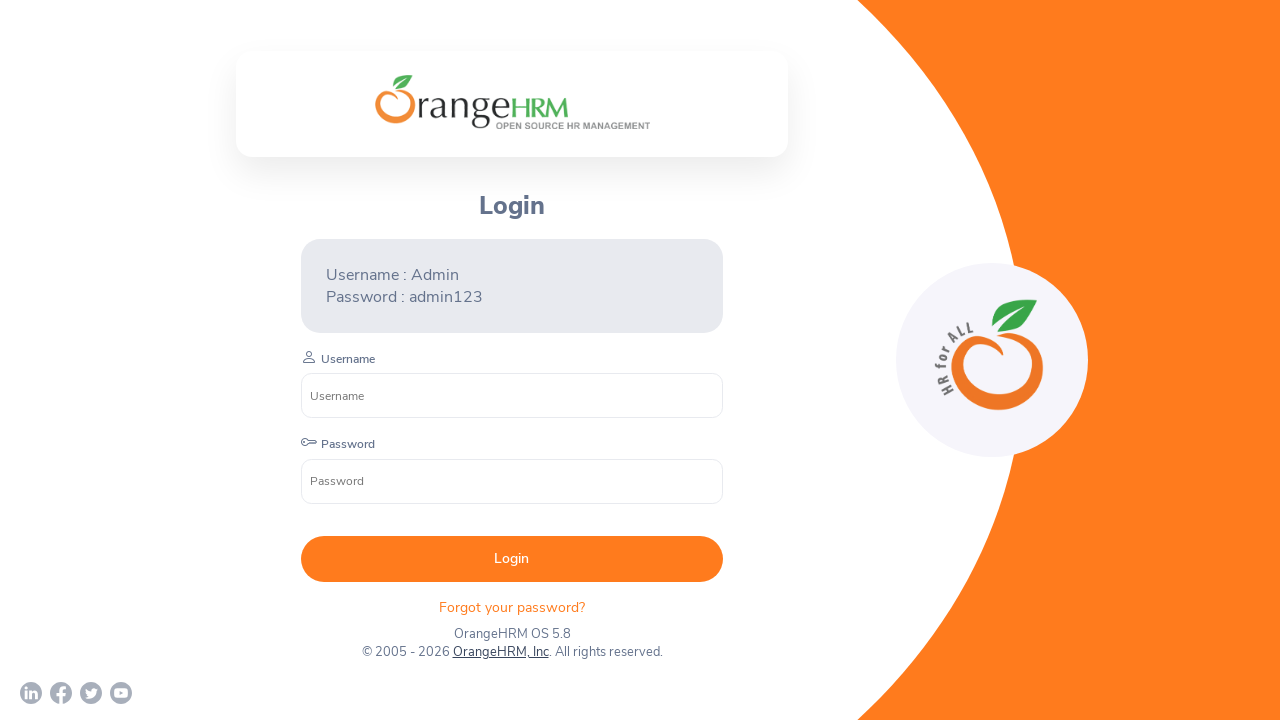

Retrieved page title: ''
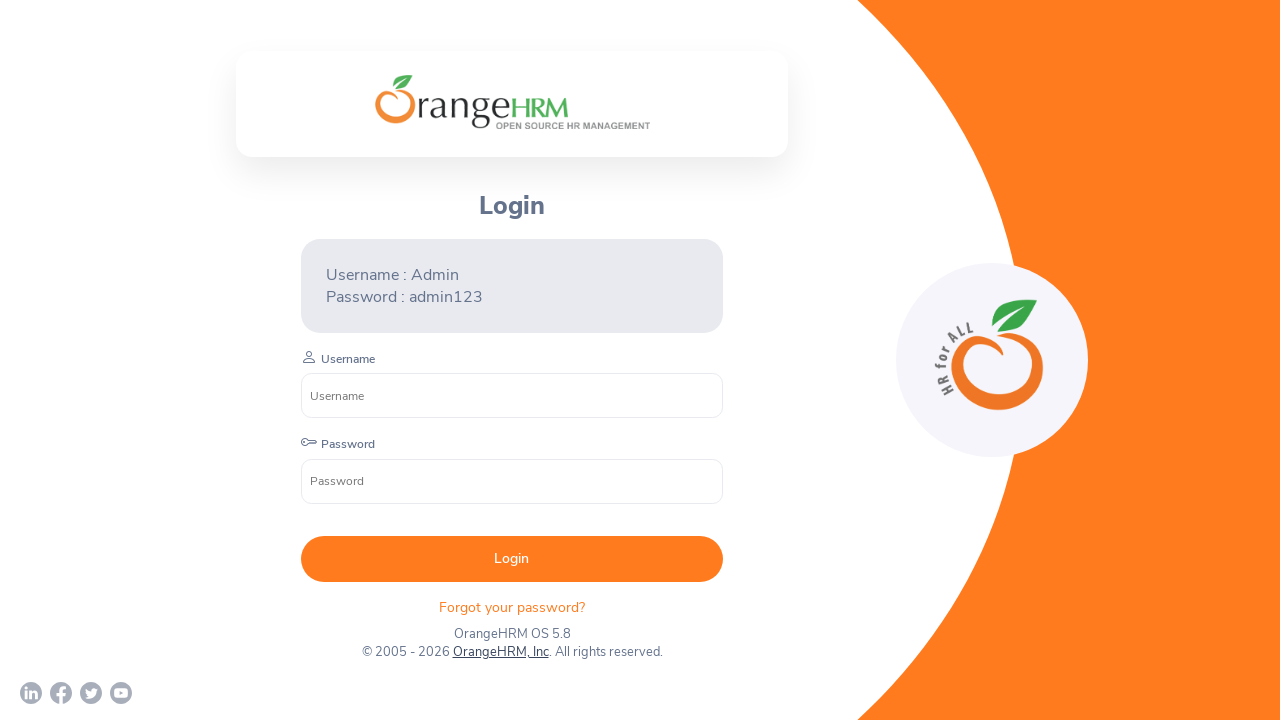

Waited for page to load (domcontentloaded state)
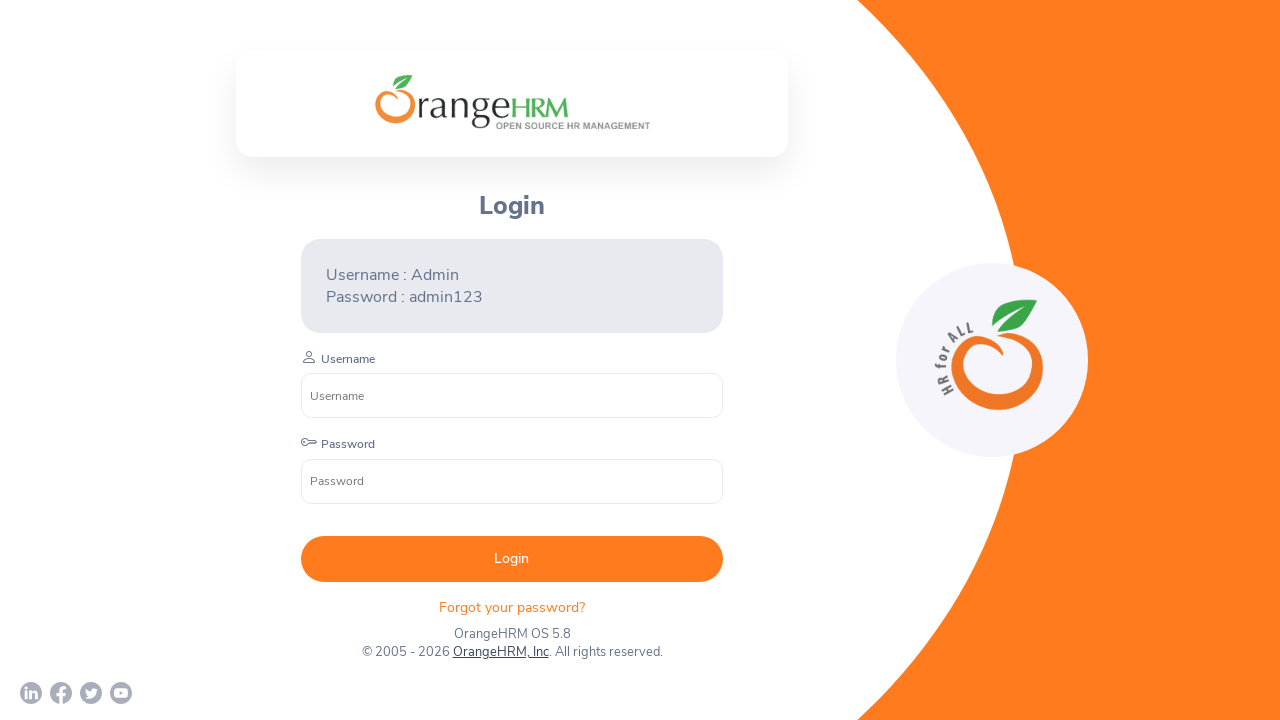

Retrieved page title: 'OrangeHRM Inc - YouTube'
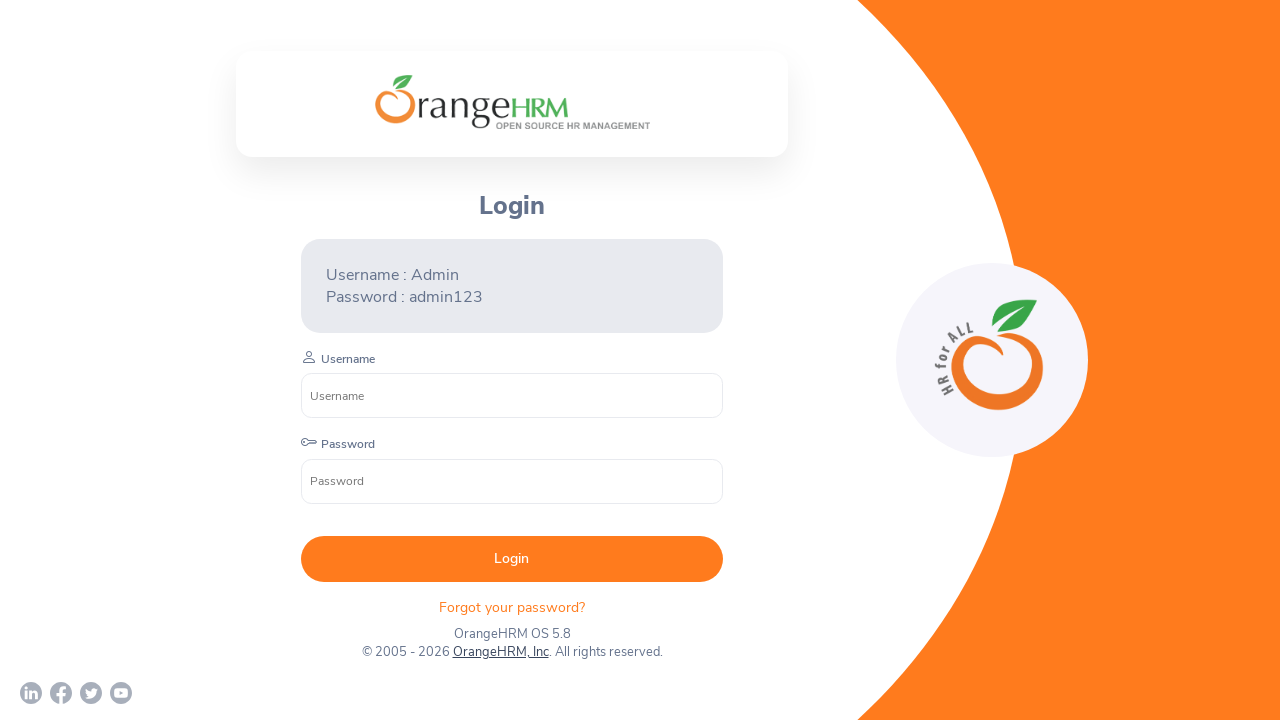

Brought parent window to front
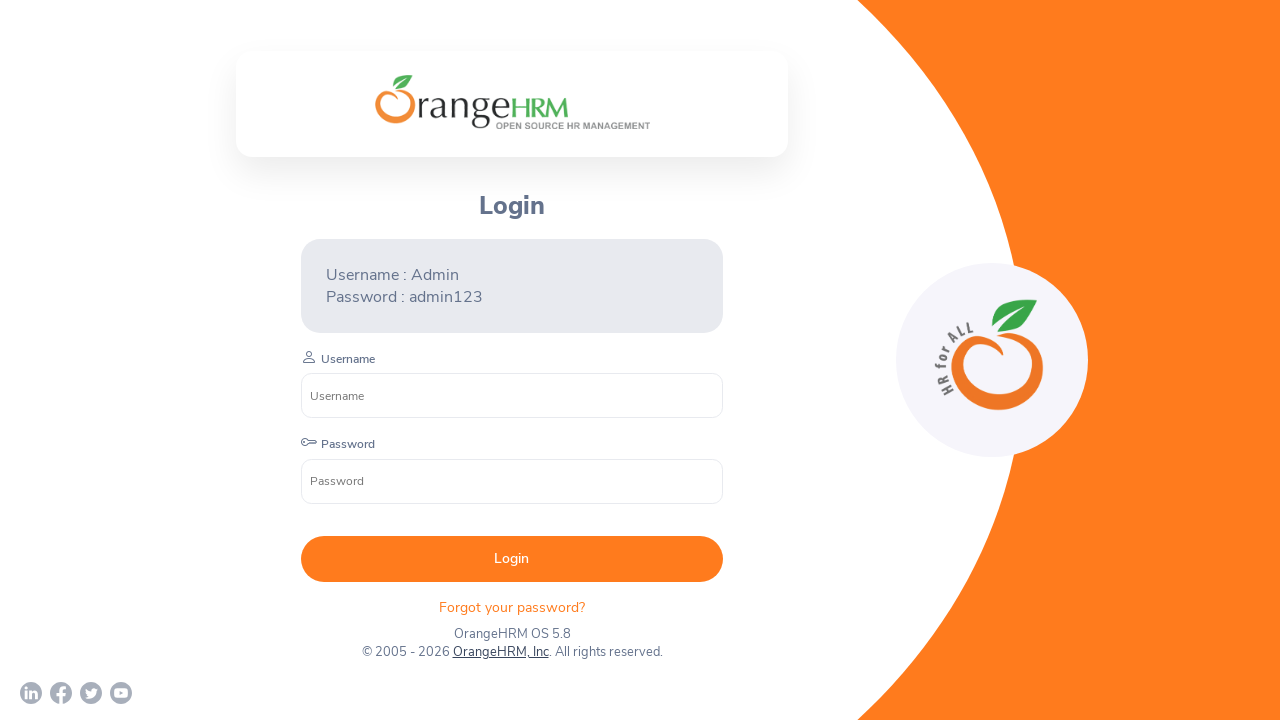

Verified parent window, title: OrangeHRM
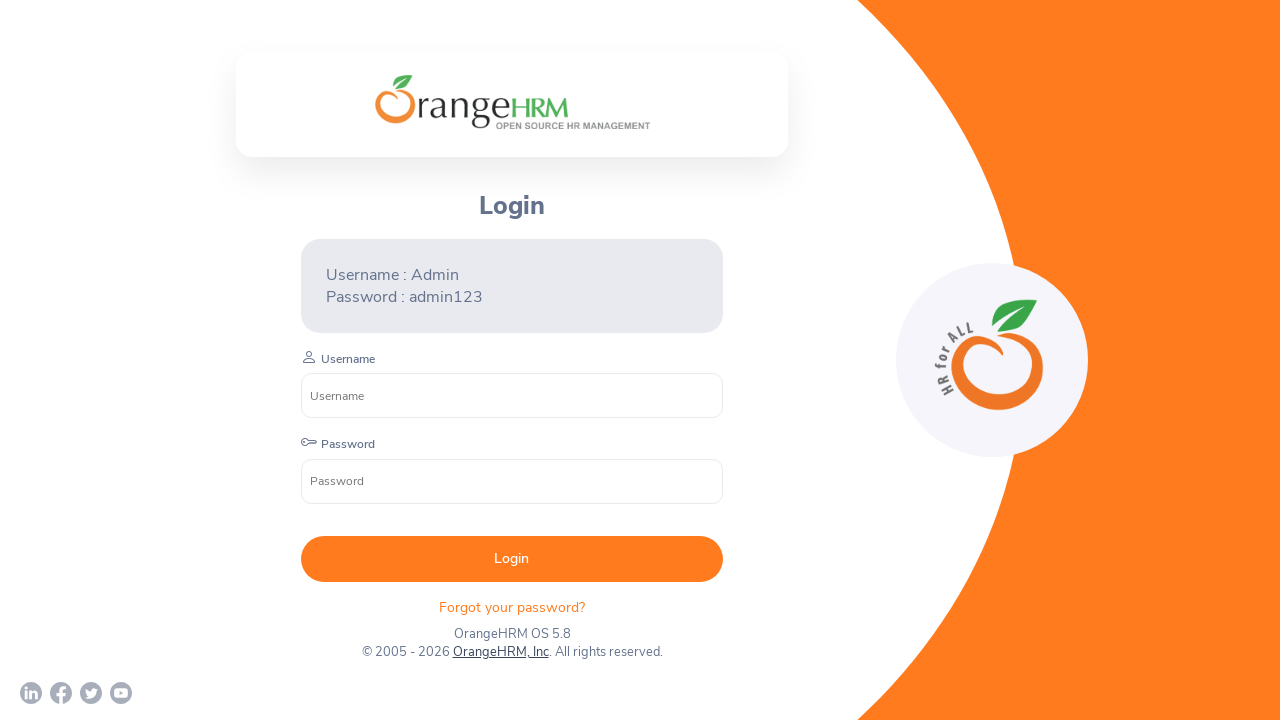

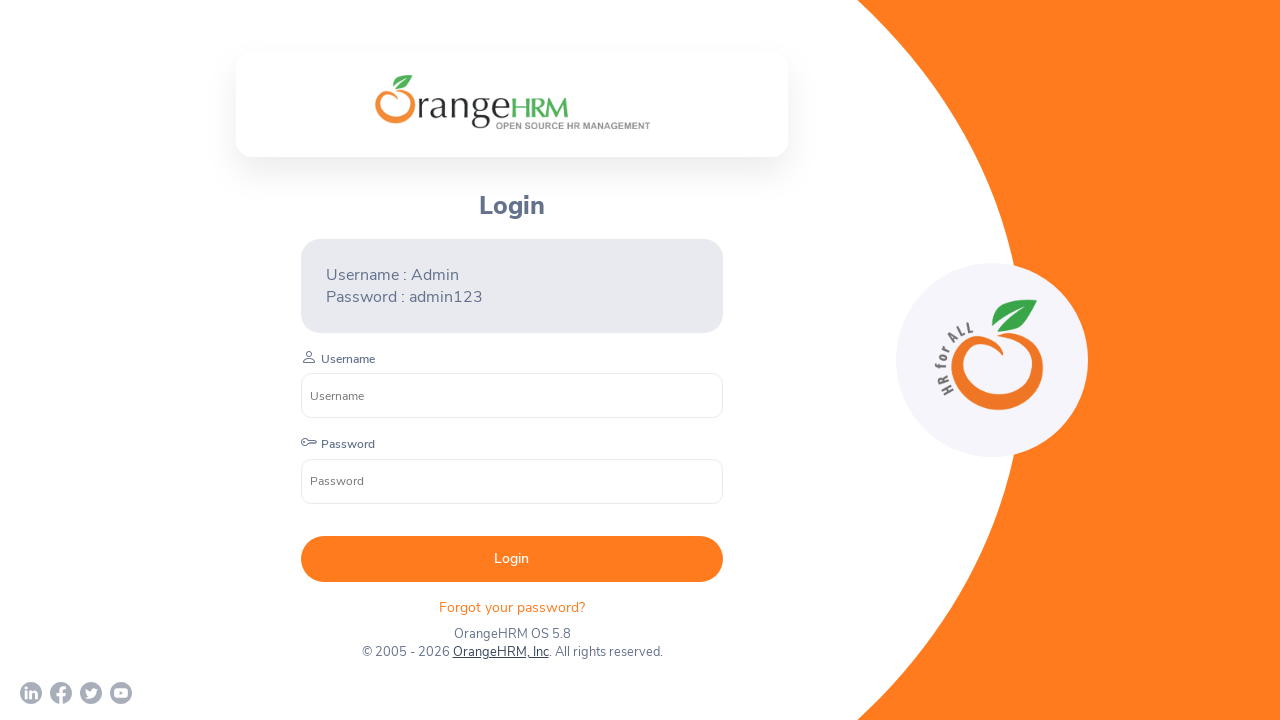